Tests calculator subtraction functionality by clicking number buttons (2, 5) and minus operator 5 times to verify the result equals -75

Starting URL: https://nuix.github.io/SDET/senior-sdet/productionCalc/index.html

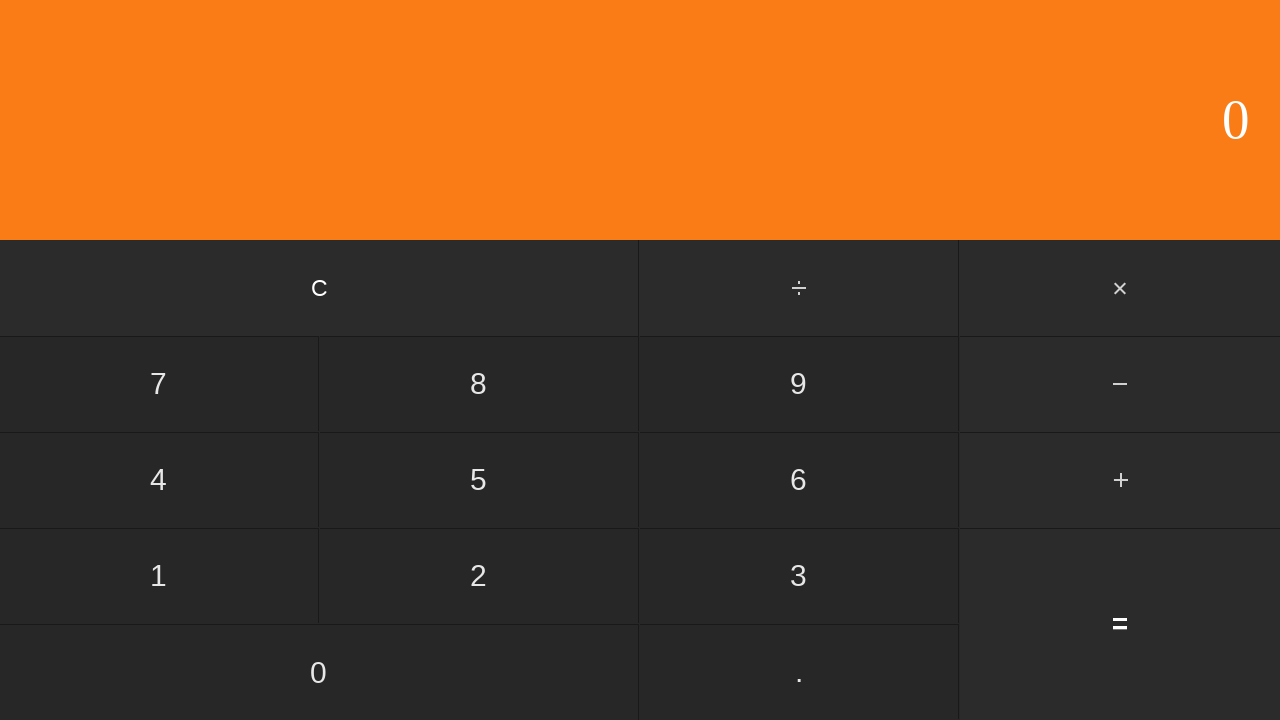

Navigated to calculator application
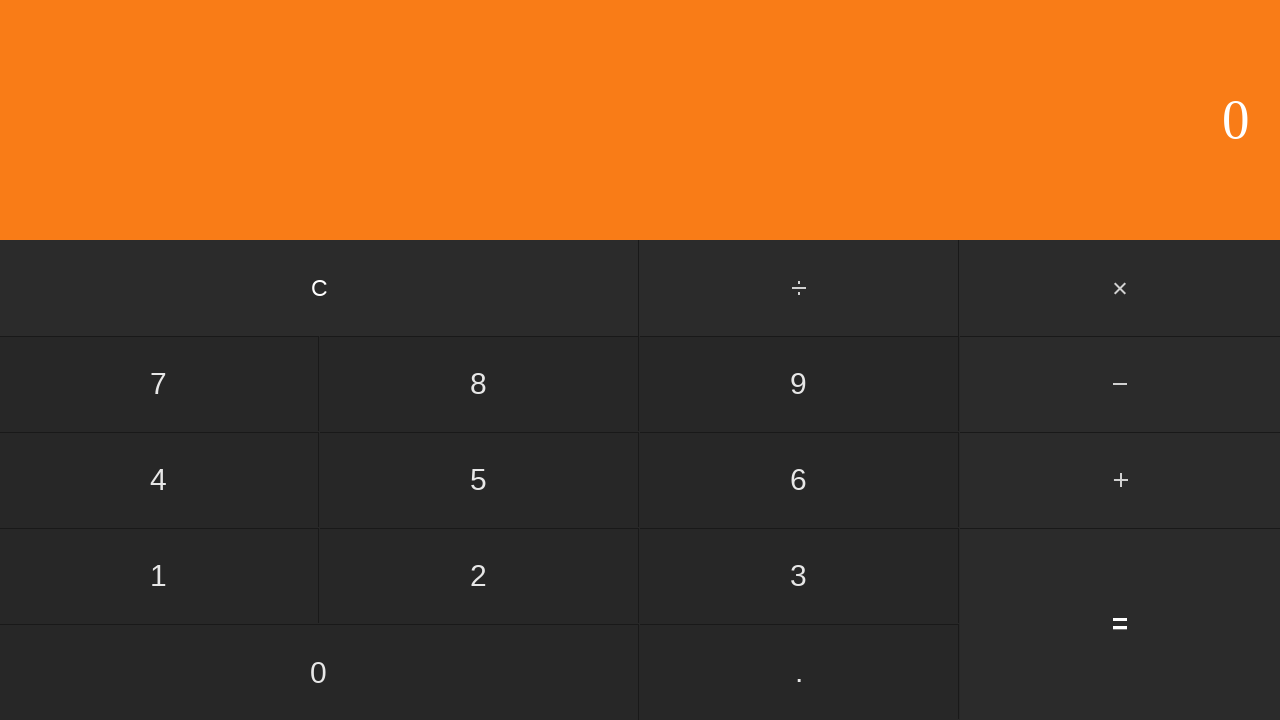

Clicked number 2 (iteration 1/5) at (479, 576) on xpath=/html/body/div[2]/div[2]/div[3]/input[2]
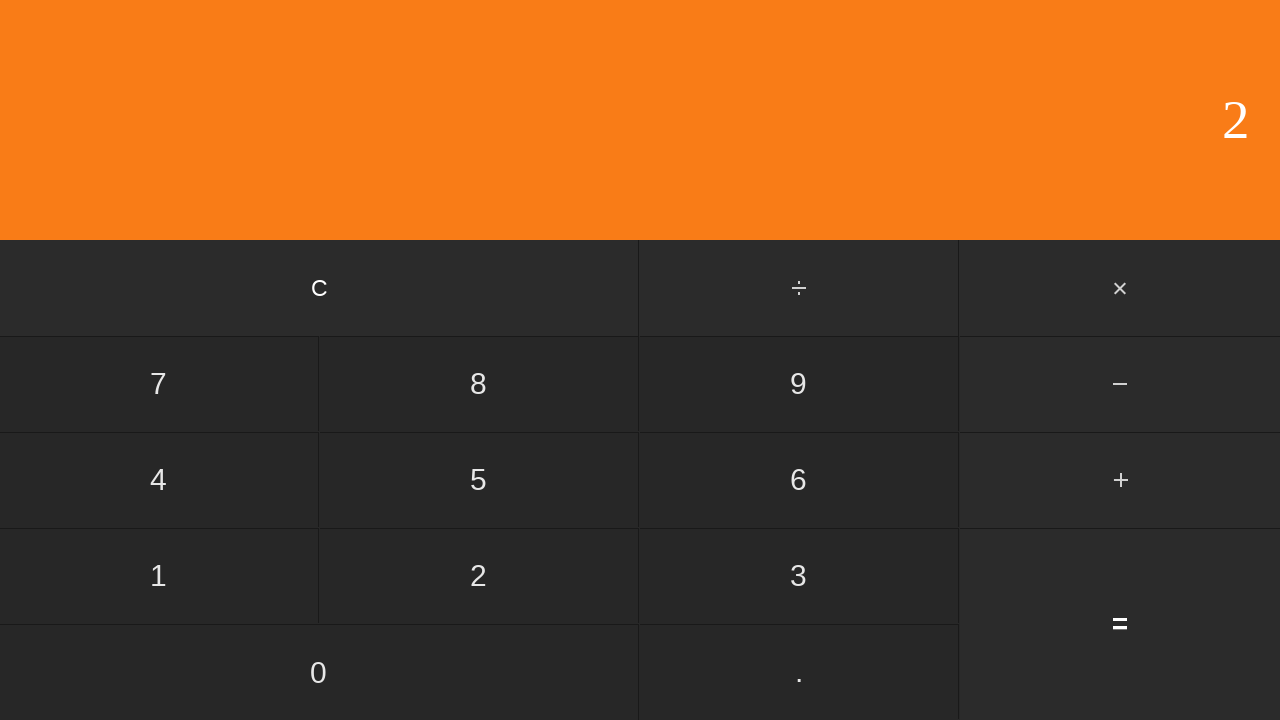

Clicked number 5 (iteration 1/5) at (479, 480) on xpath=/html/body/div[2]/div[2]/div[2]/input[2]
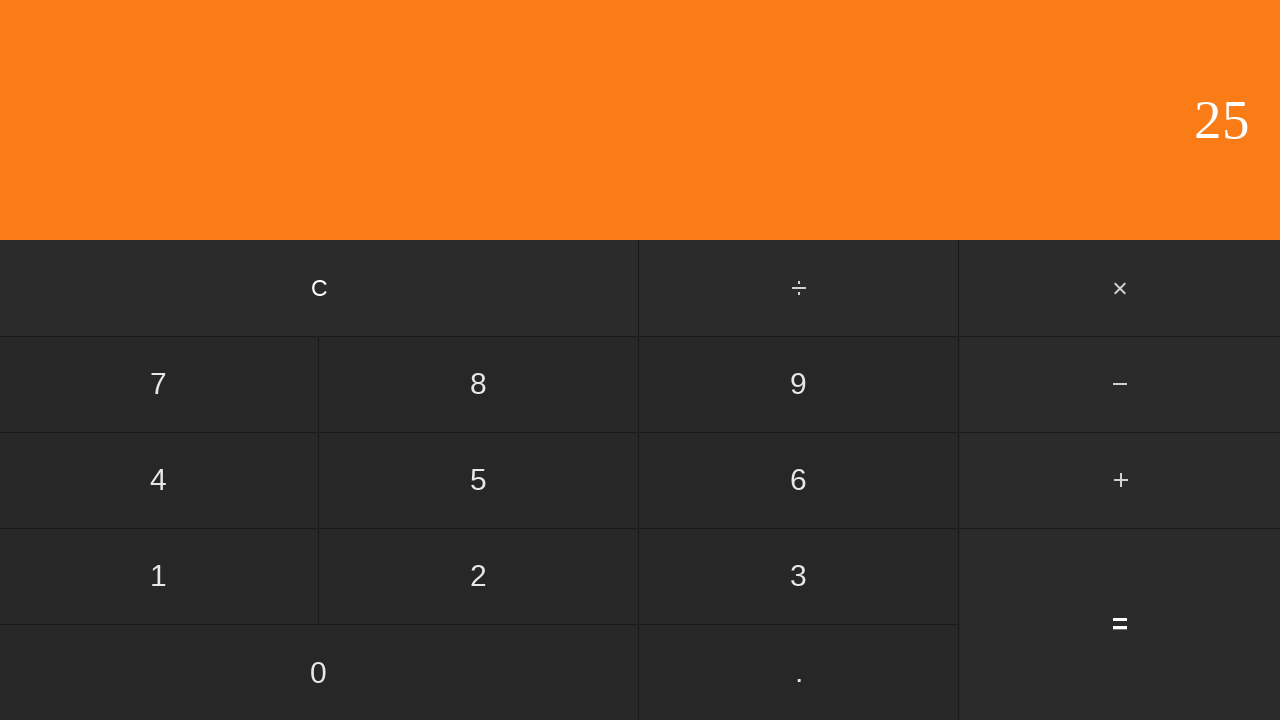

Clicked minus operator (iteration 1/5) at (1120, 384) on xpath=/html/body/div[2]/div[3]/input[1]
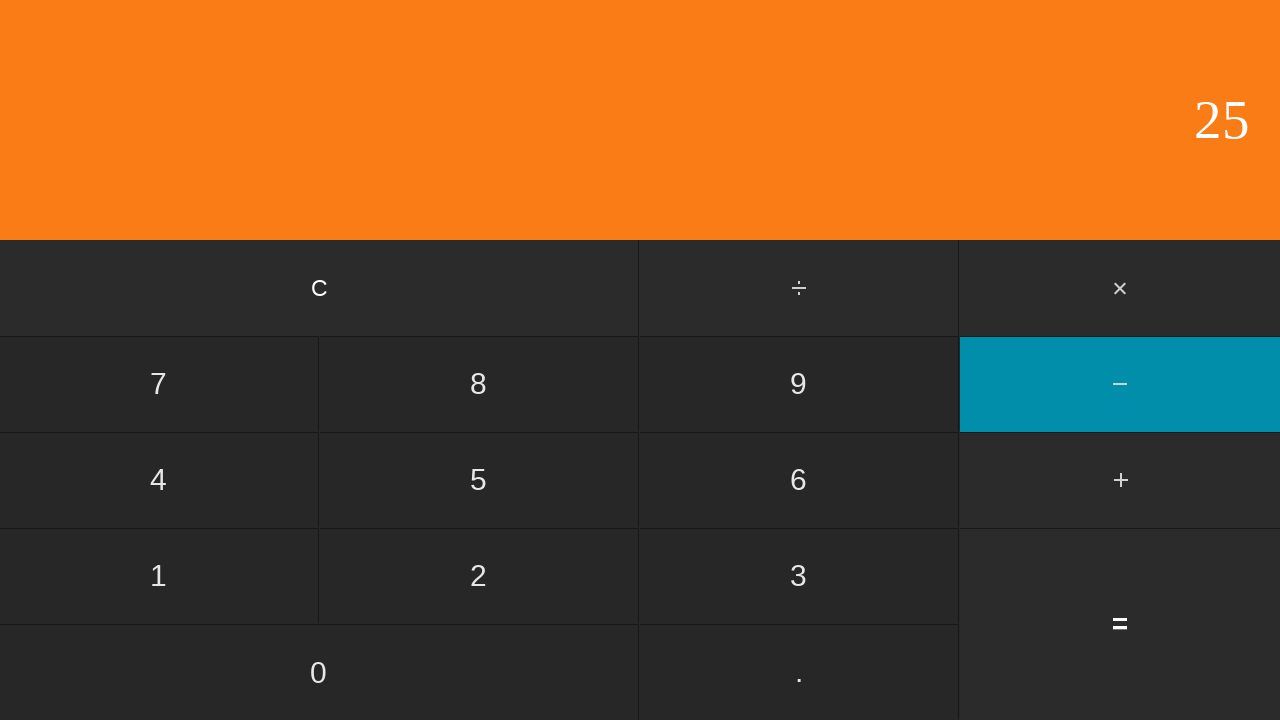

Clicked number 2 (iteration 2/5) at (479, 576) on xpath=/html/body/div[2]/div[2]/div[3]/input[2]
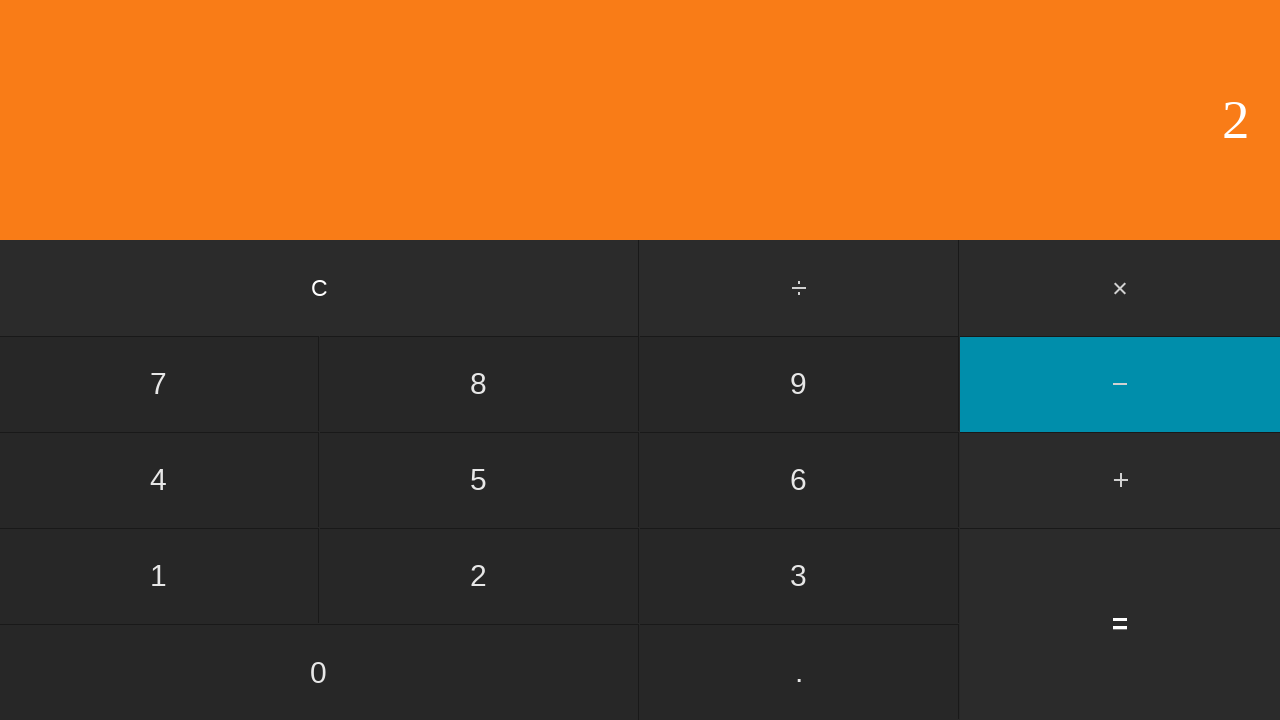

Clicked number 5 (iteration 2/5) at (479, 480) on xpath=/html/body/div[2]/div[2]/div[2]/input[2]
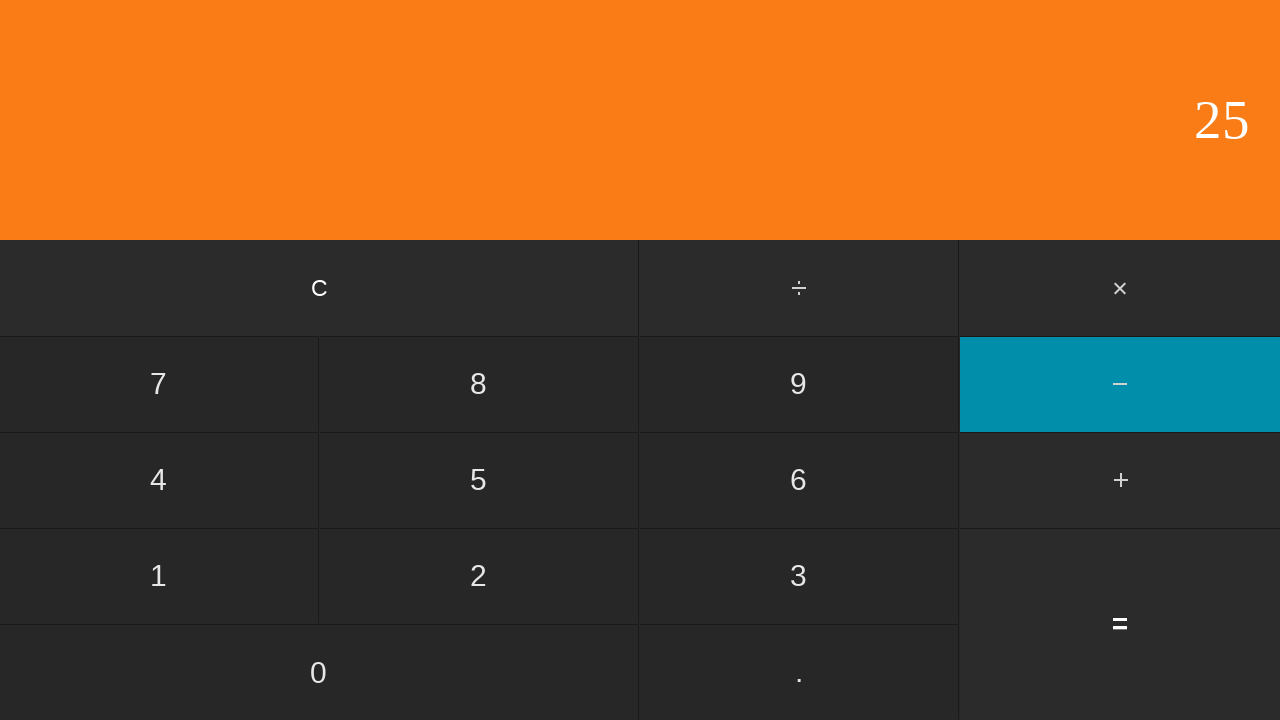

Clicked minus operator (iteration 2/5) at (1120, 384) on xpath=/html/body/div[2]/div[3]/input[1]
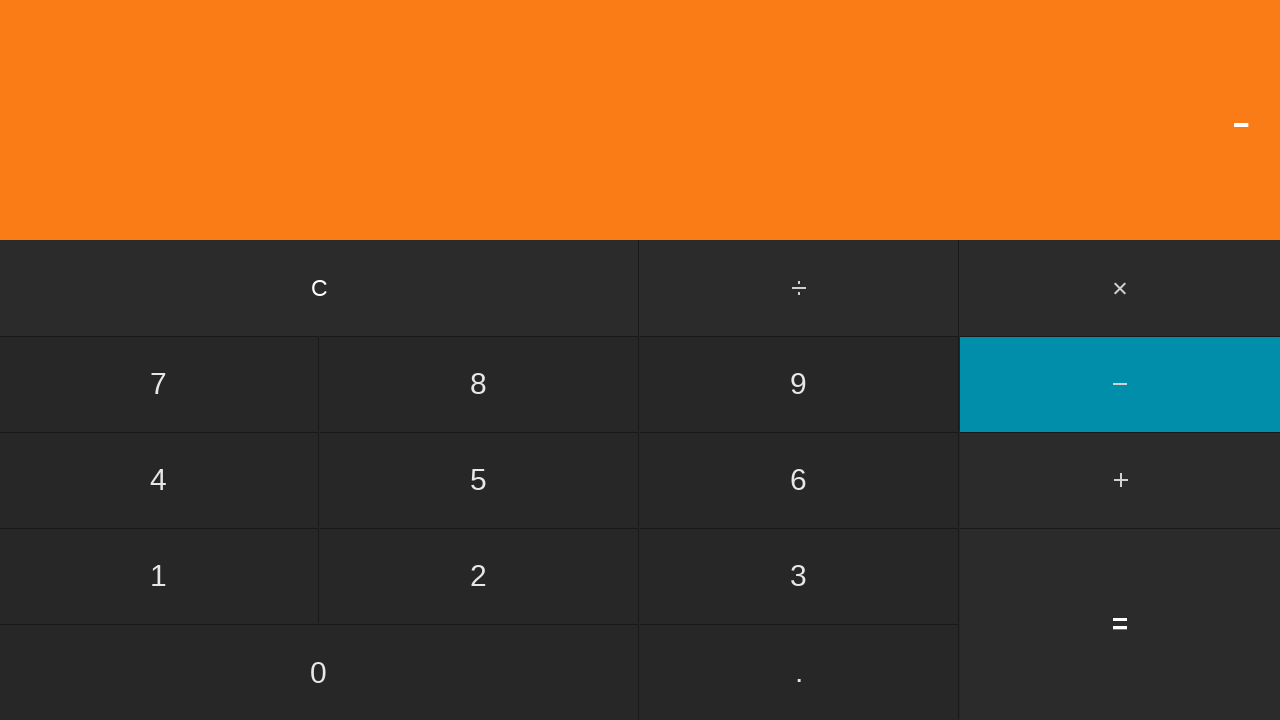

Clicked number 2 (iteration 3/5) at (479, 576) on xpath=/html/body/div[2]/div[2]/div[3]/input[2]
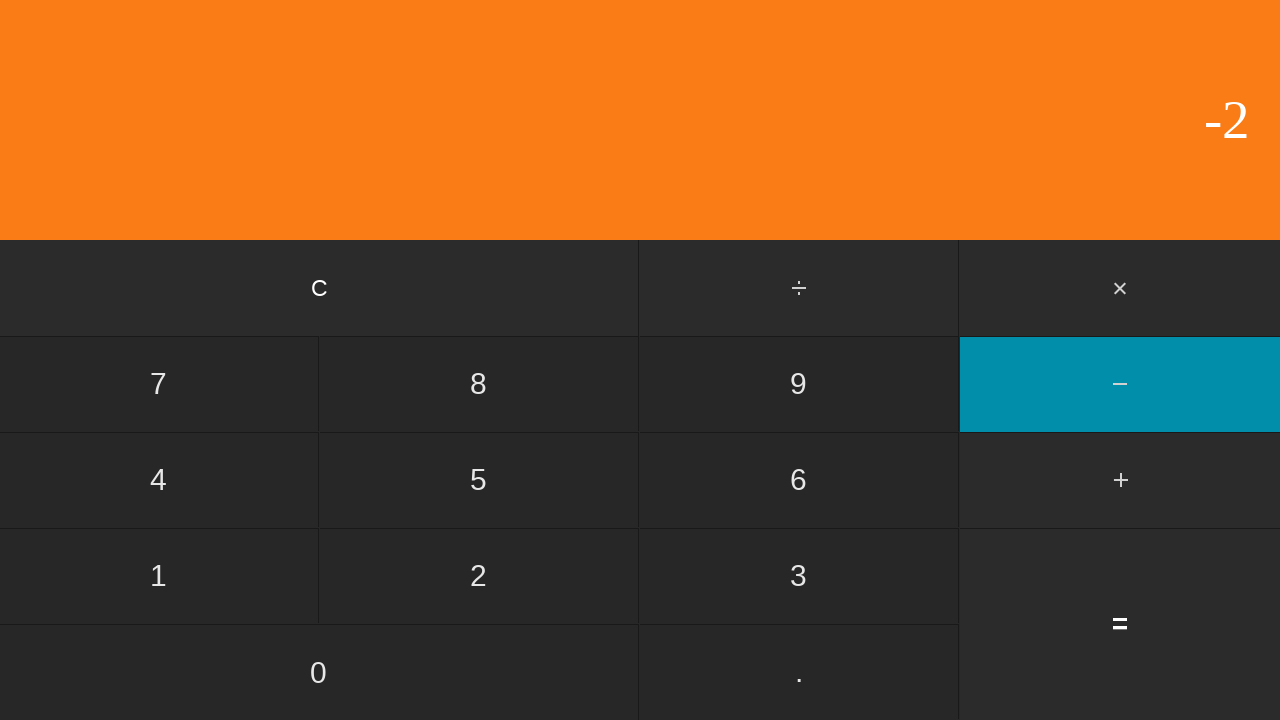

Clicked number 5 (iteration 3/5) at (479, 480) on xpath=/html/body/div[2]/div[2]/div[2]/input[2]
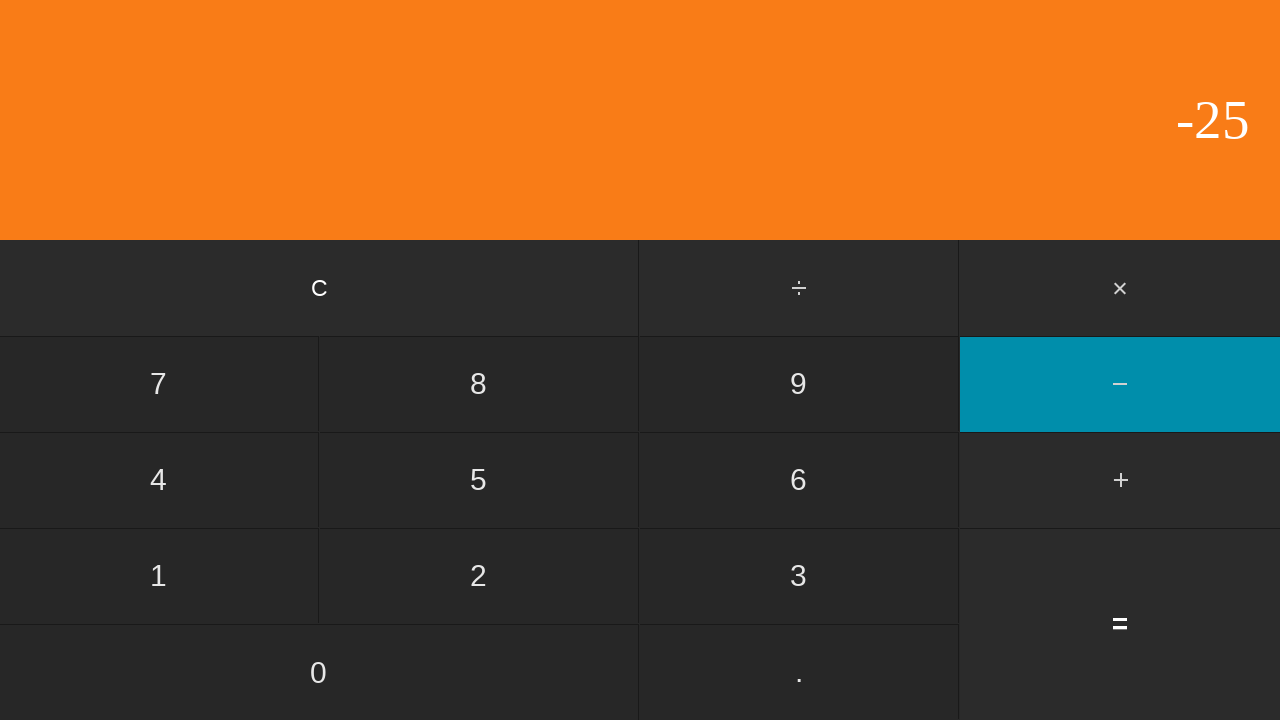

Clicked minus operator (iteration 3/5) at (1120, 384) on xpath=/html/body/div[2]/div[3]/input[1]
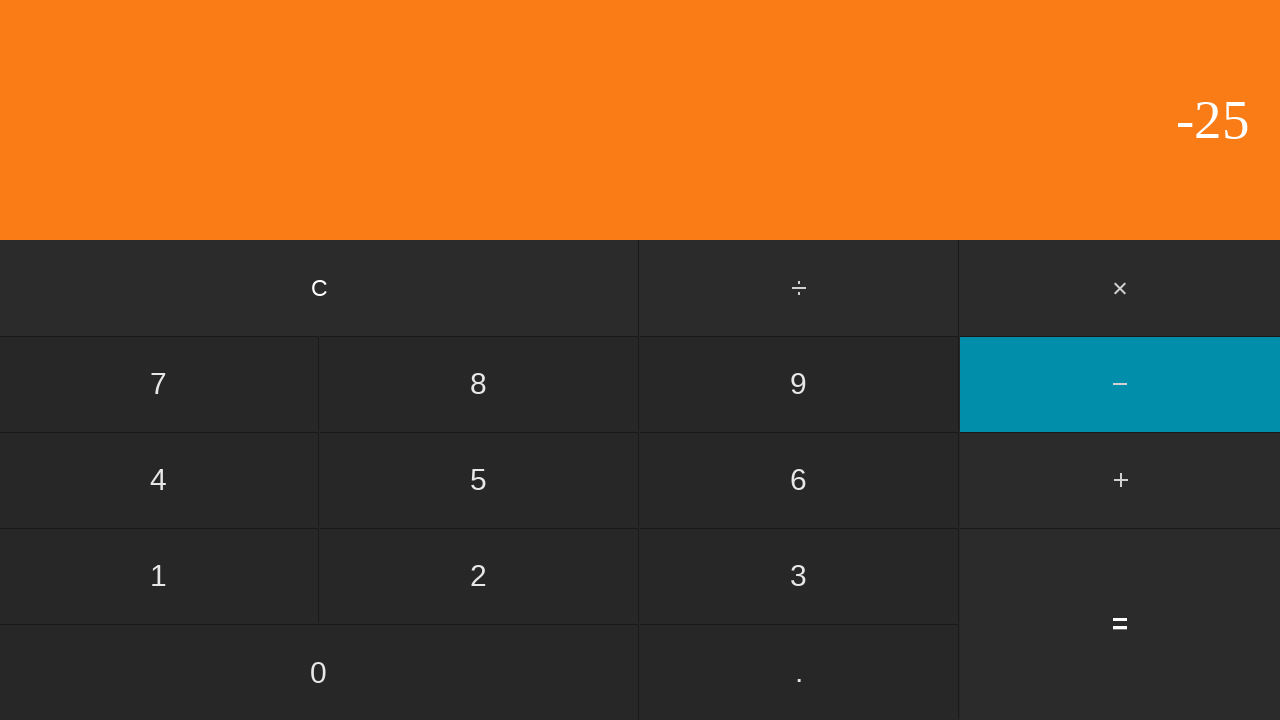

Clicked number 2 (iteration 4/5) at (479, 576) on xpath=/html/body/div[2]/div[2]/div[3]/input[2]
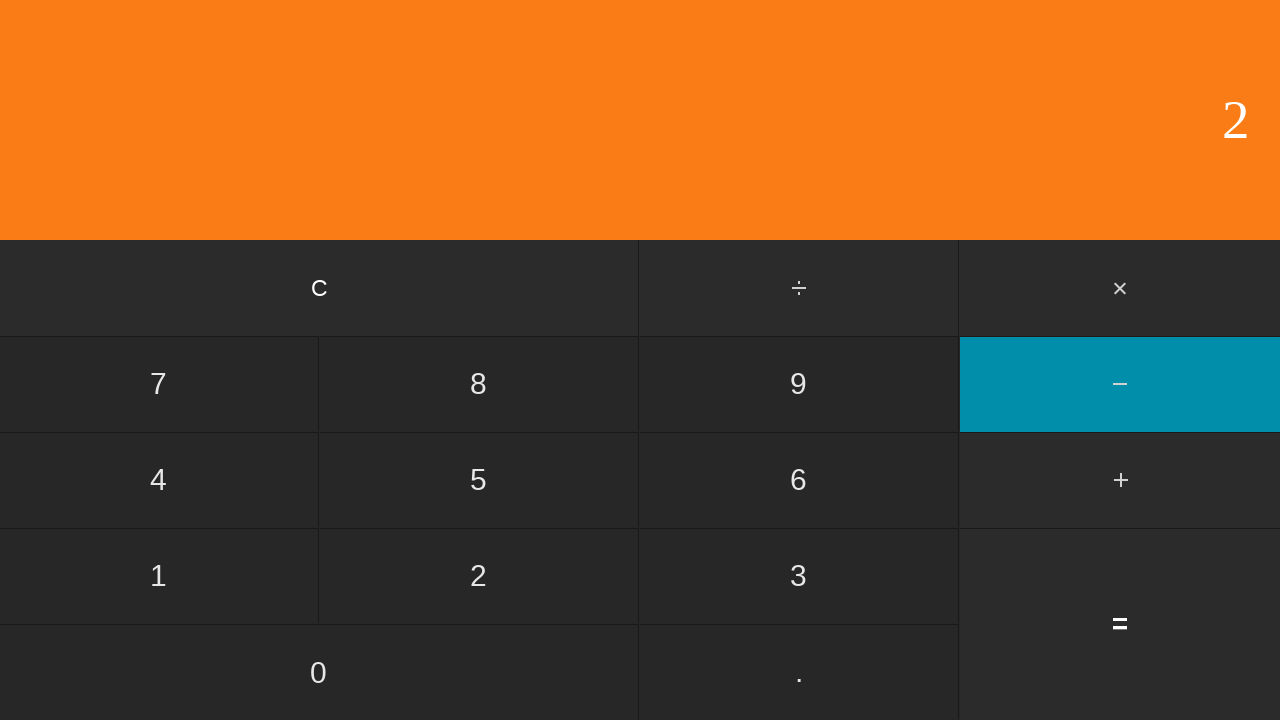

Clicked number 5 (iteration 4/5) at (479, 480) on xpath=/html/body/div[2]/div[2]/div[2]/input[2]
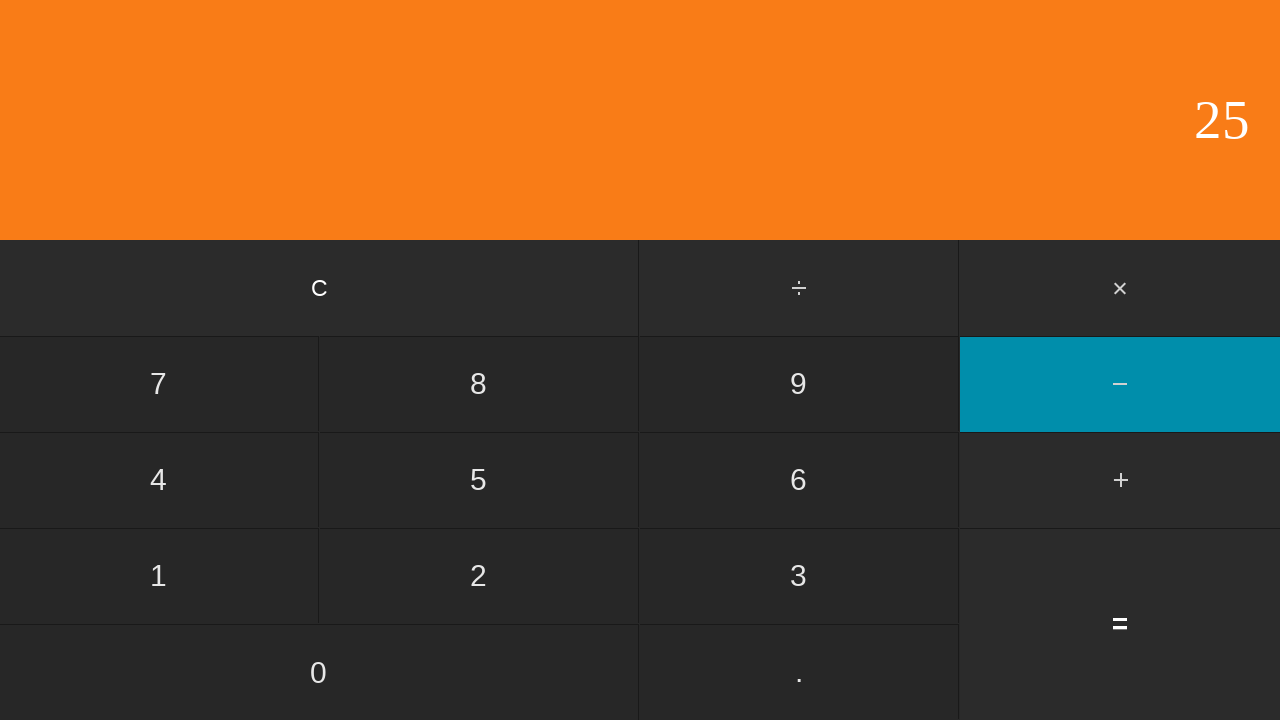

Clicked minus operator (iteration 4/5) at (1120, 384) on xpath=/html/body/div[2]/div[3]/input[1]
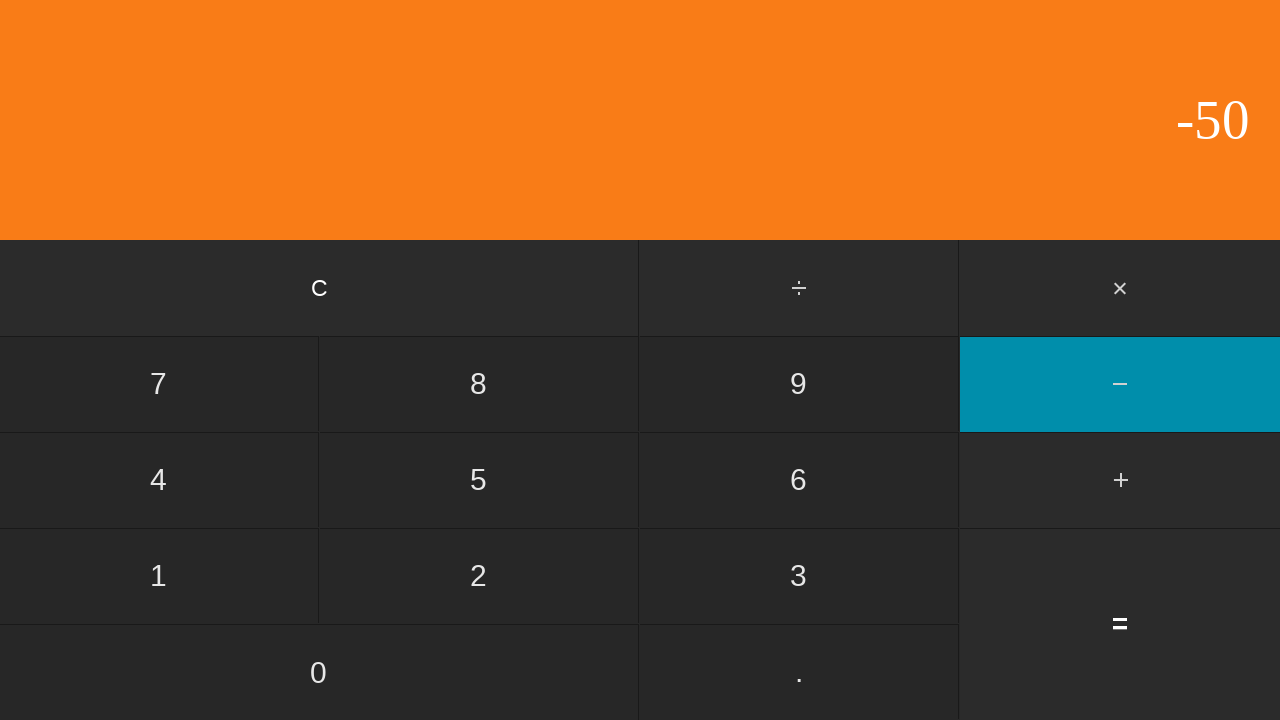

Clicked number 2 (iteration 5/5) at (479, 576) on xpath=/html/body/div[2]/div[2]/div[3]/input[2]
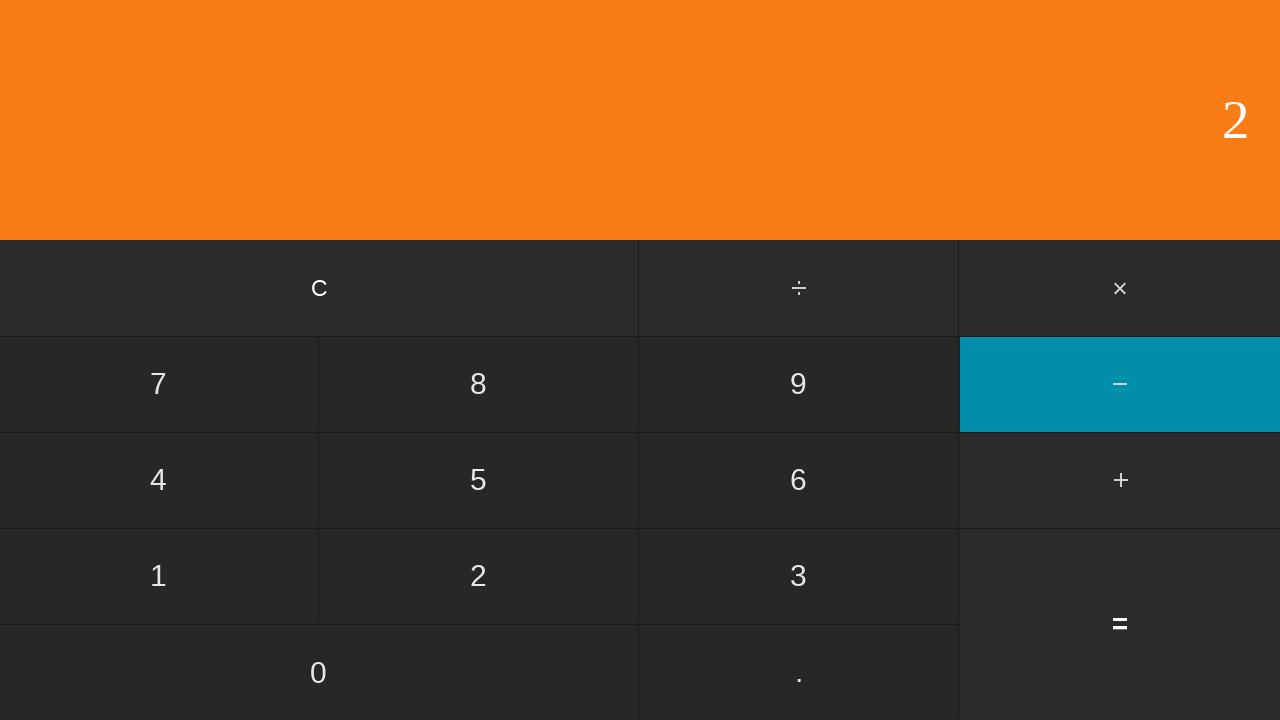

Clicked number 5 (iteration 5/5) at (479, 480) on xpath=/html/body/div[2]/div[2]/div[2]/input[2]
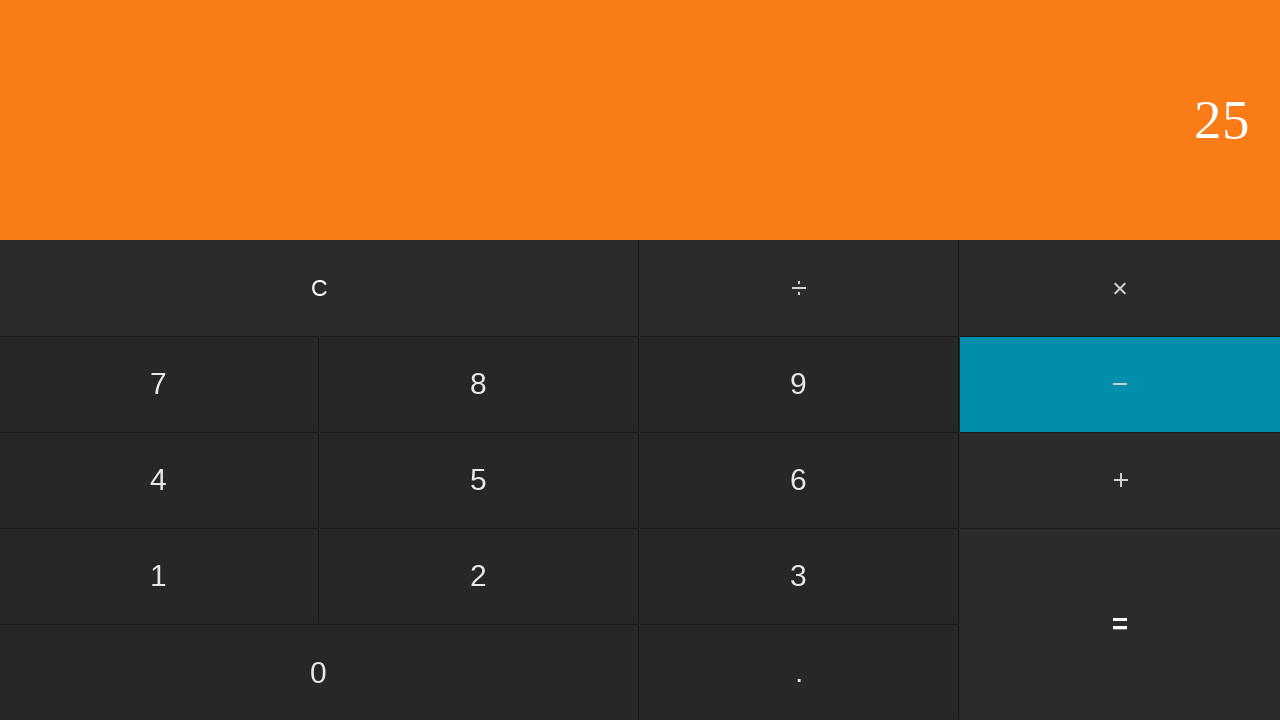

Clicked minus operator (iteration 5/5) at (1120, 384) on xpath=/html/body/div[2]/div[3]/input[1]
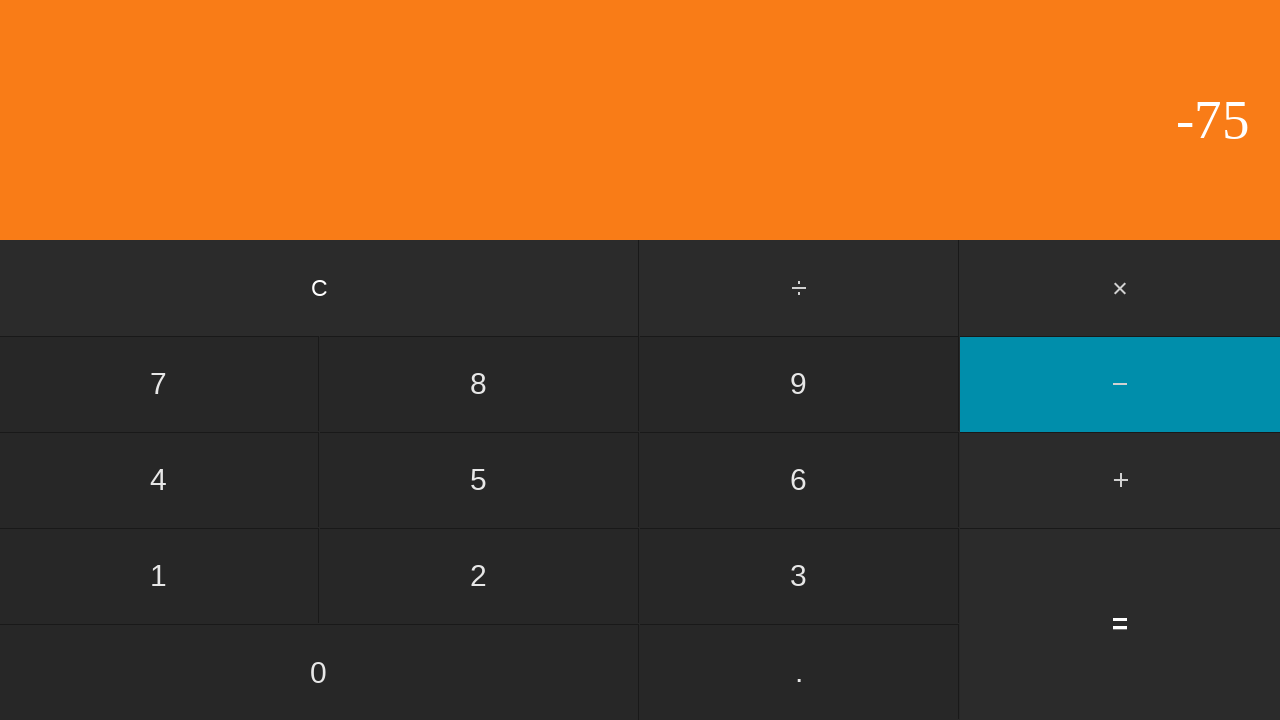

Calculator result display loaded and is visible
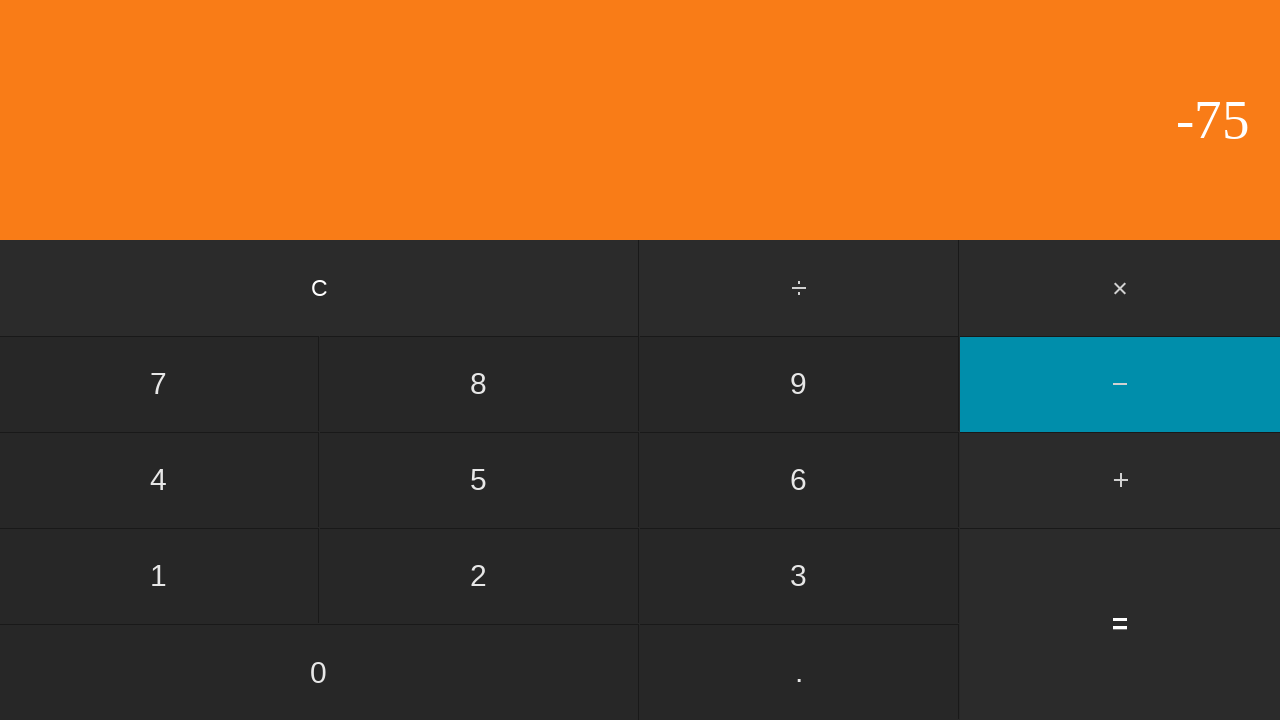

Verified calculator result equals -75
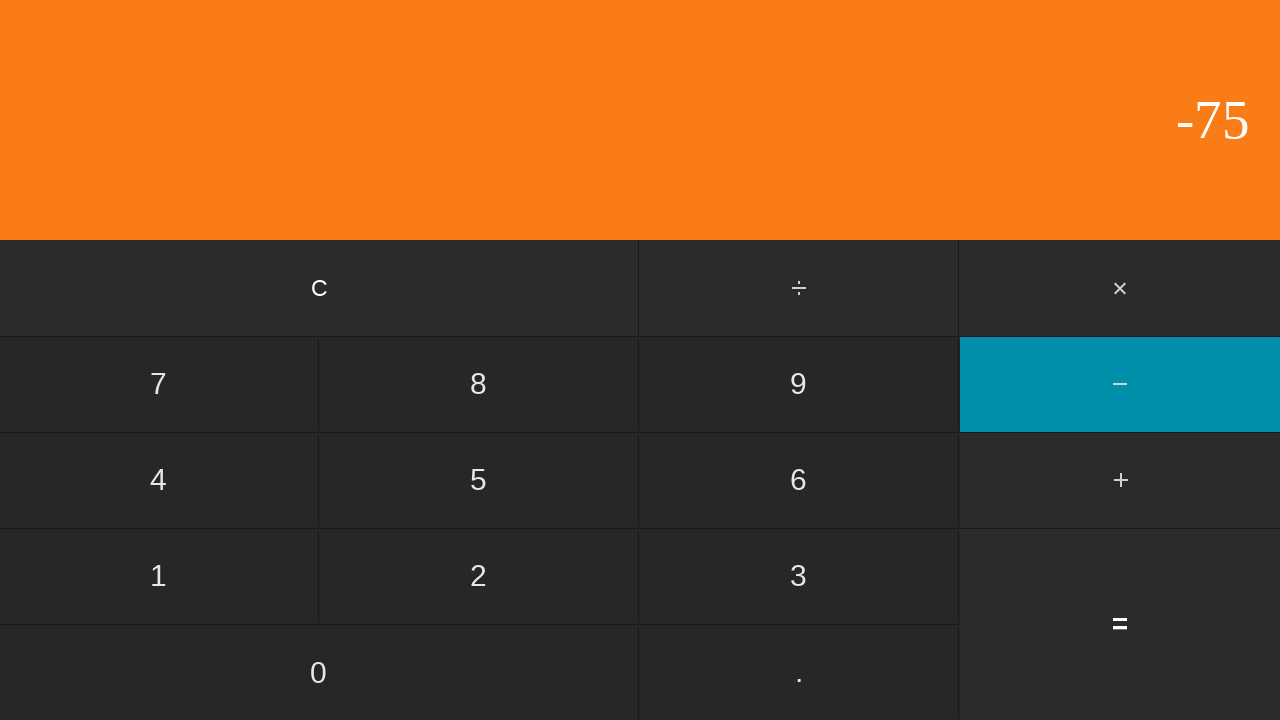

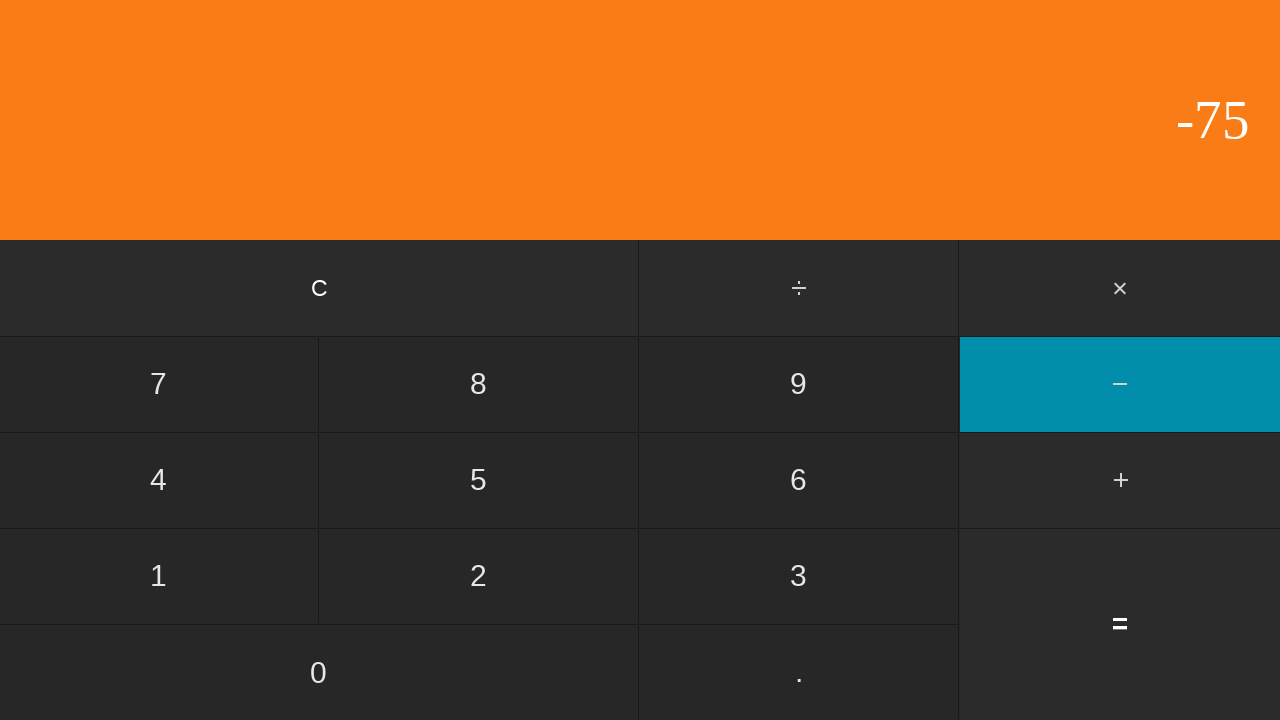